Tests Google Translate by entering multiple text inputs into the translation textarea

Starting URL: https://translate.google.com

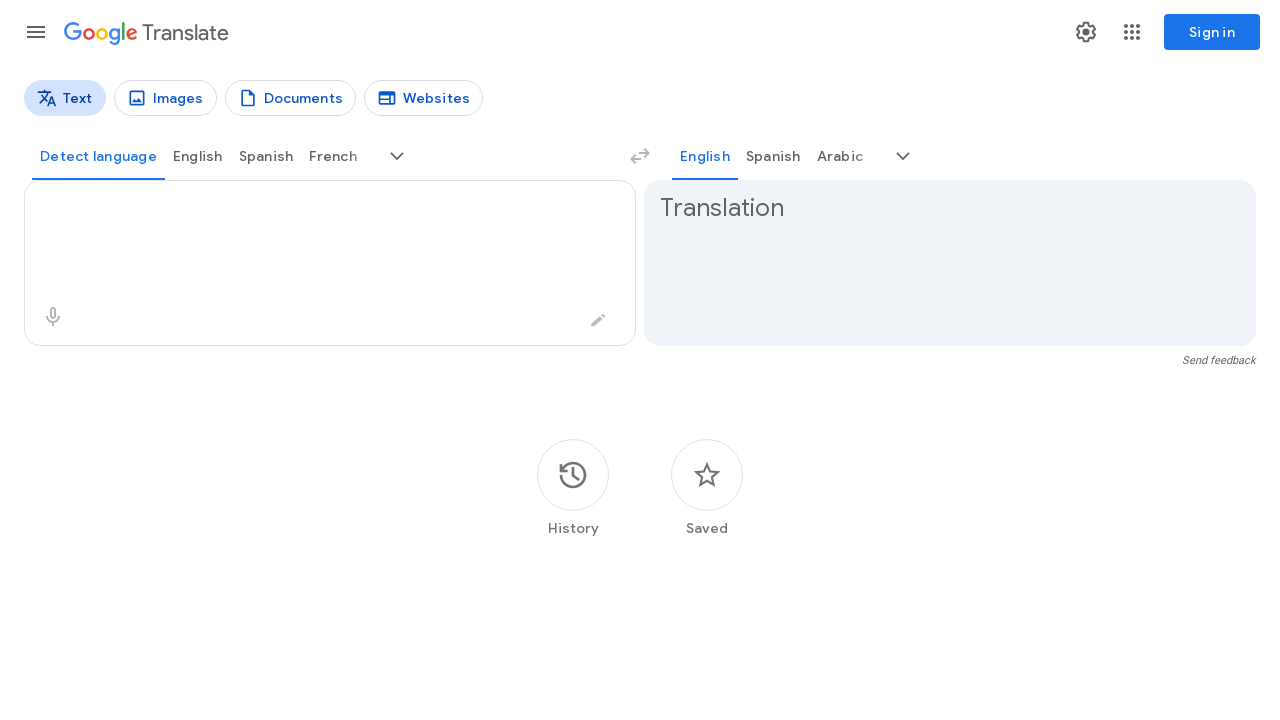

Waited for textarea element to be available
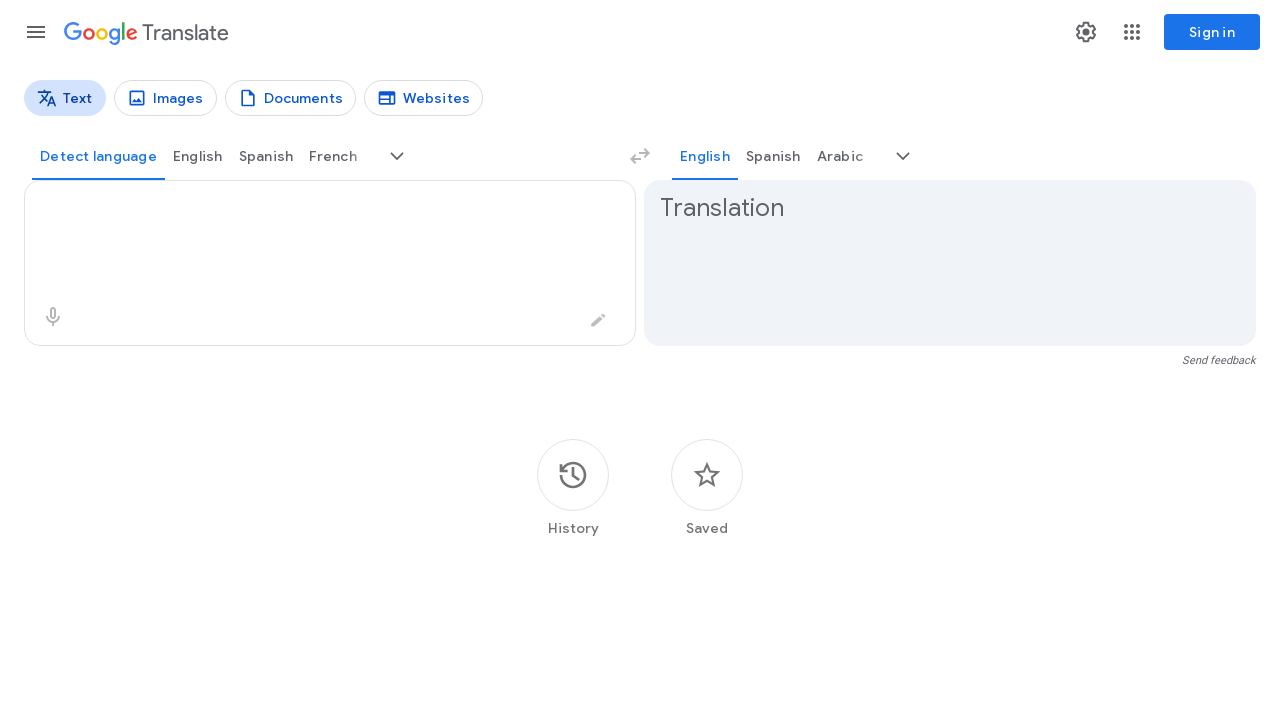

Filled textarea with multiple text inputs: 'haha ze oved aviel' on textarea
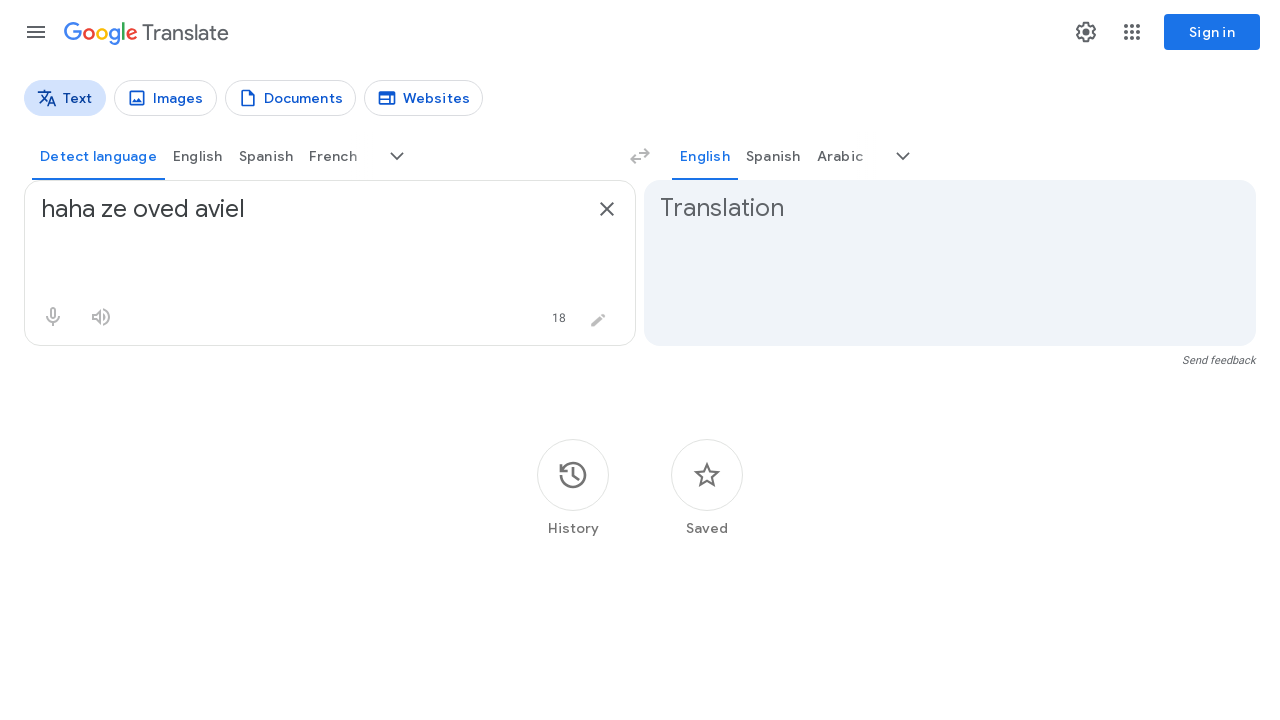

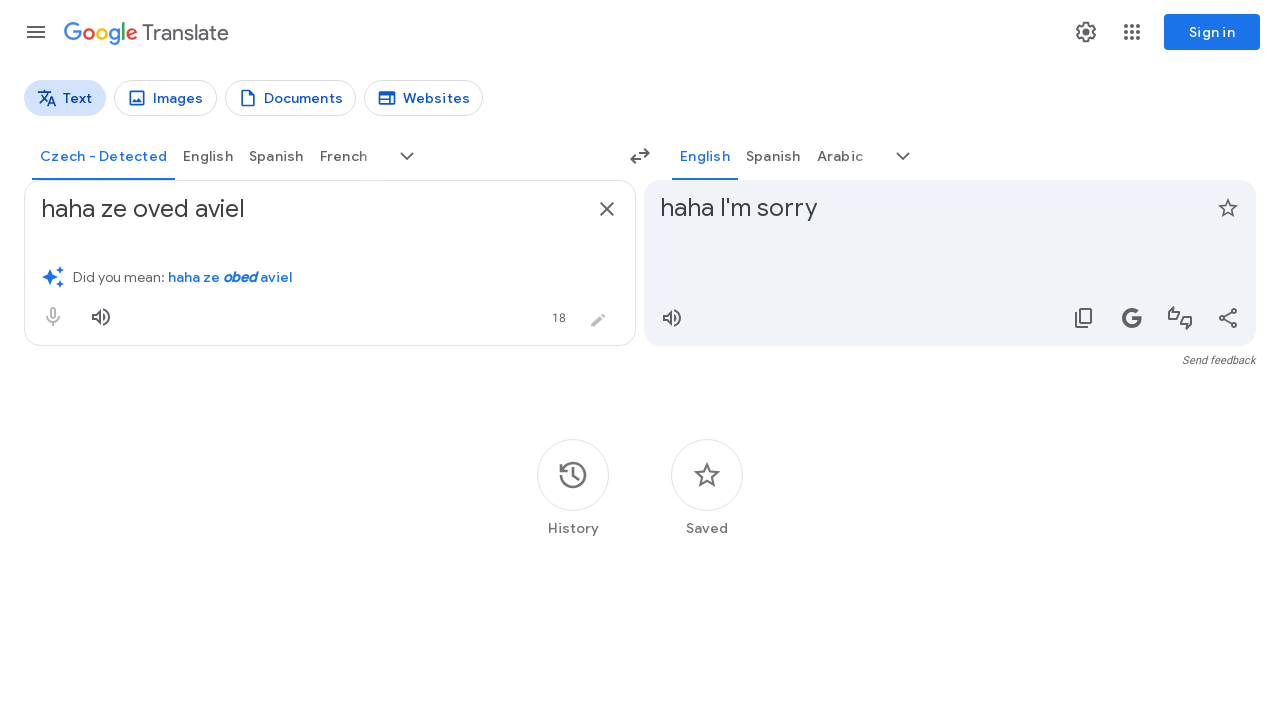